Tests that the master password field is enabled/editable

Starting URL: http://angel.net/~nic/passwd.sha1.1a.html

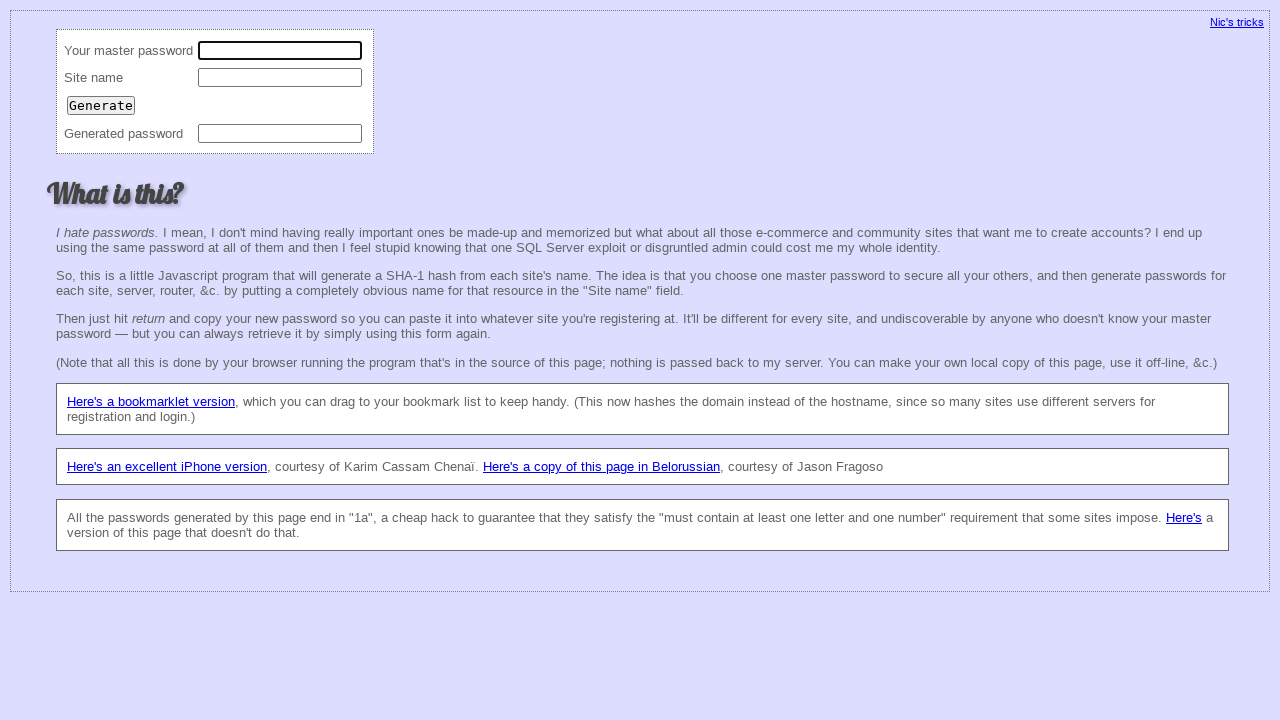

Navigated to master password test page
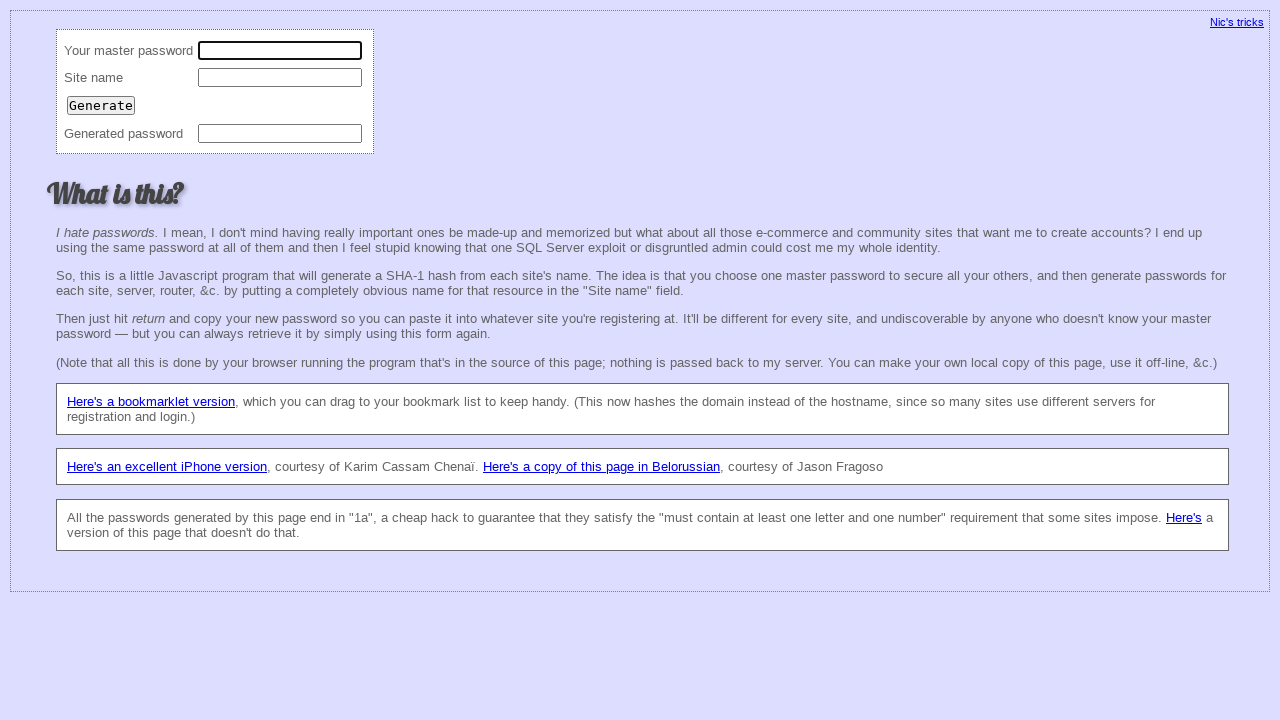

Filled master password field with special characters on input[name='master']
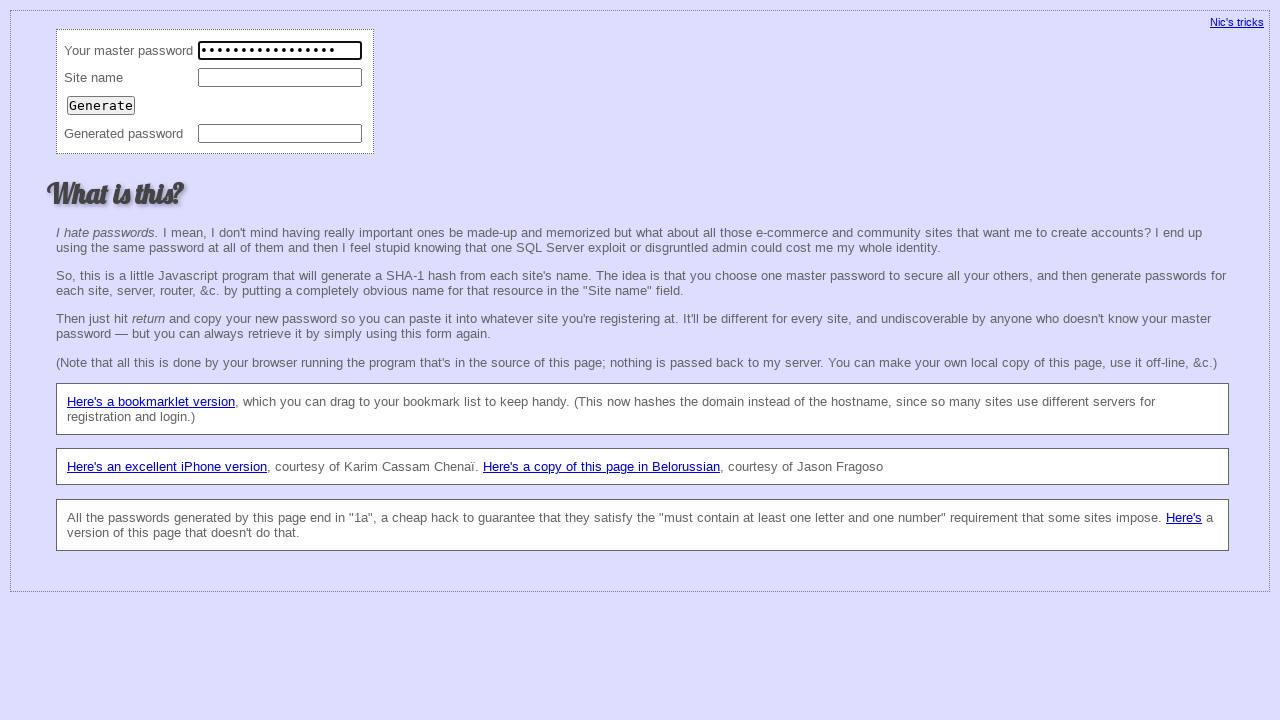

Filled site name field with special characters on input[name='site']
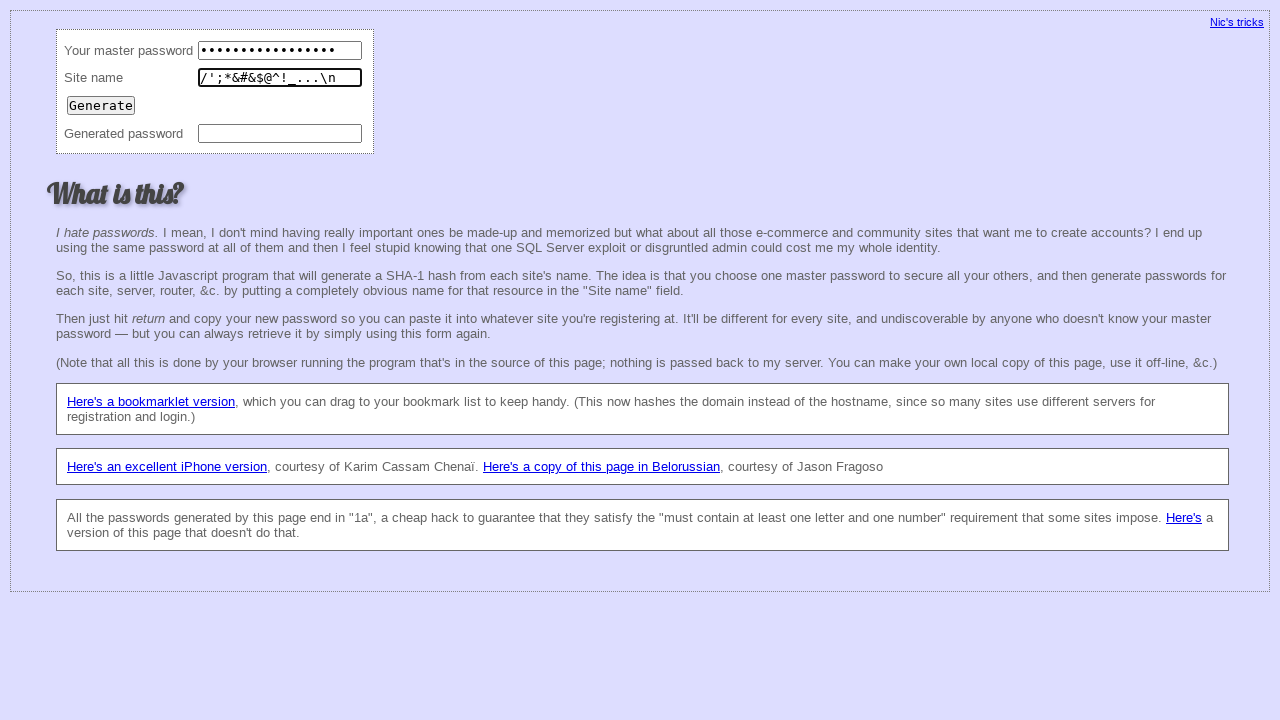

Clicked generate button at (101, 105) on input >> nth=2
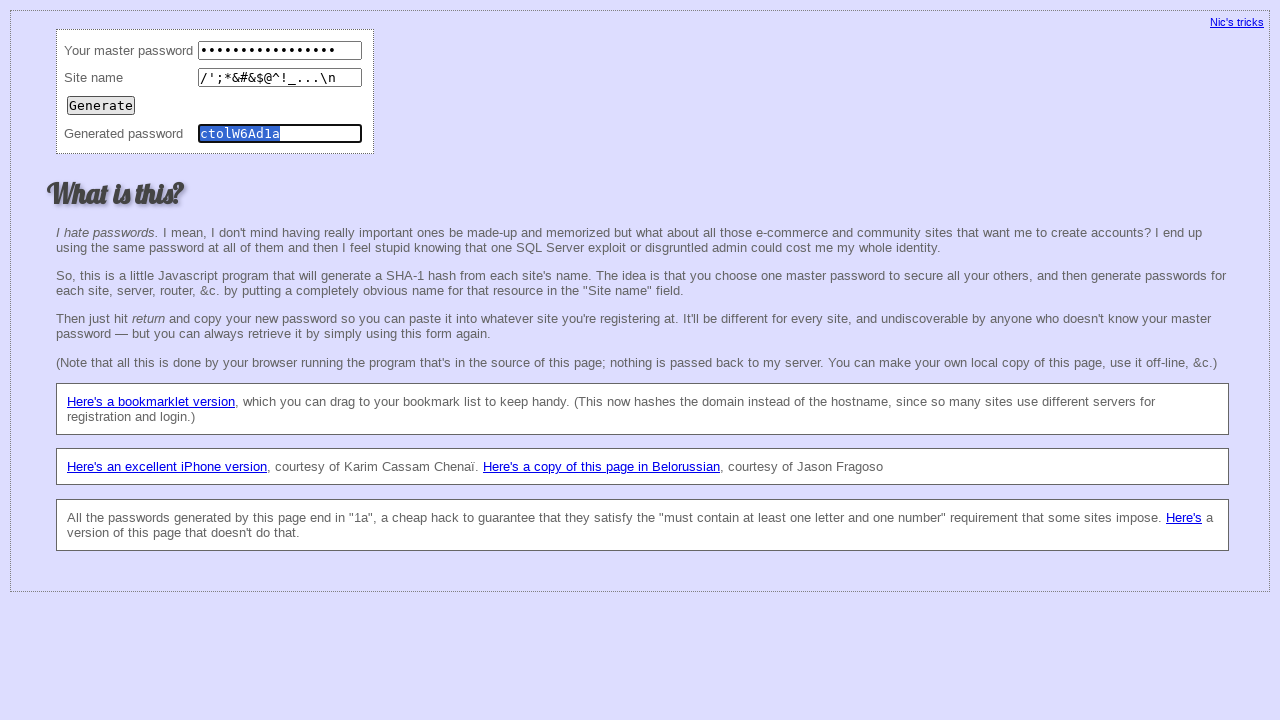

Verified master password field is enabled
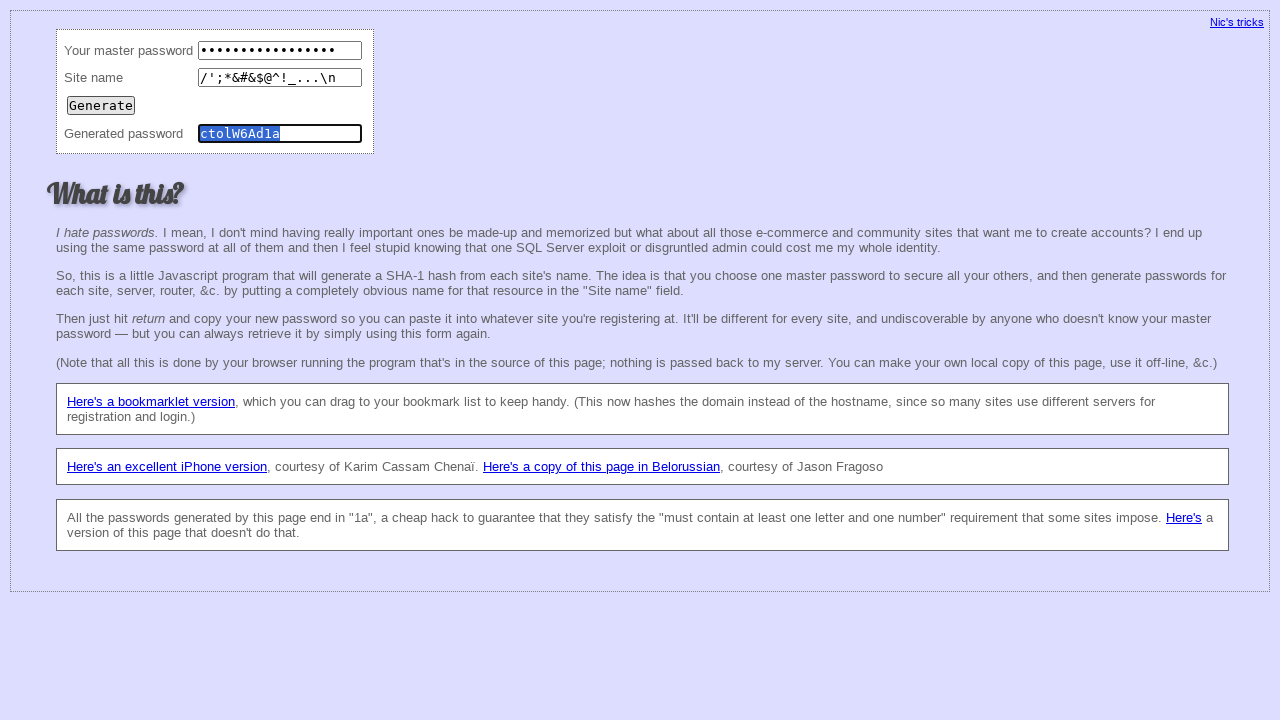

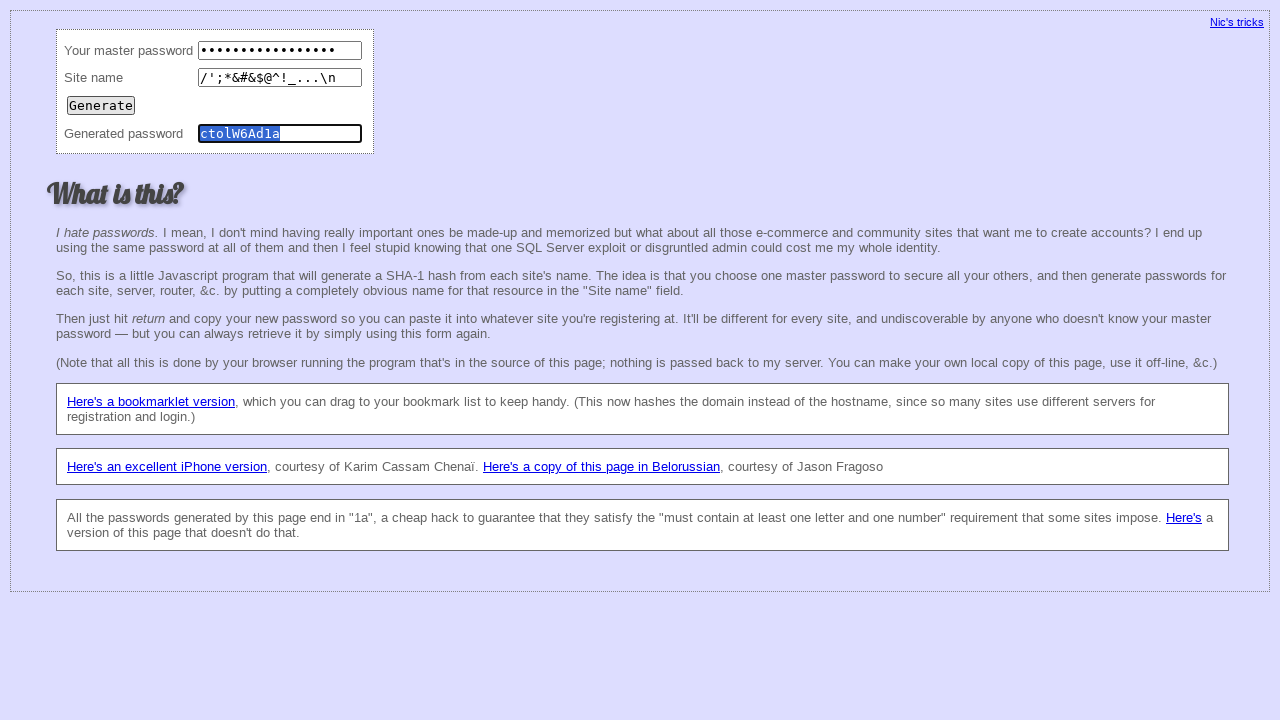